Tests canvas interaction by performing a series of mouse actions to draw a shape on a signature pad canvas element, including click, drag, and move operations.

Starting URL: http://szimek.github.io/signature_pad/

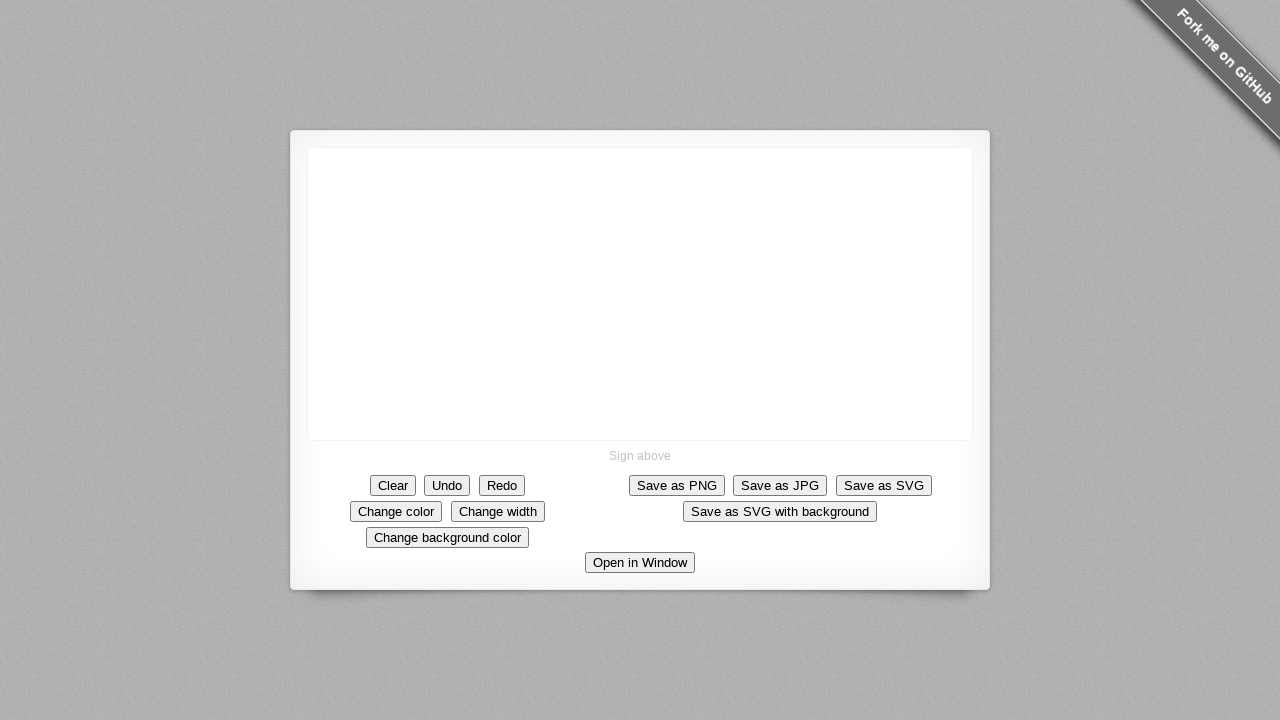

Canvas element loaded and ready
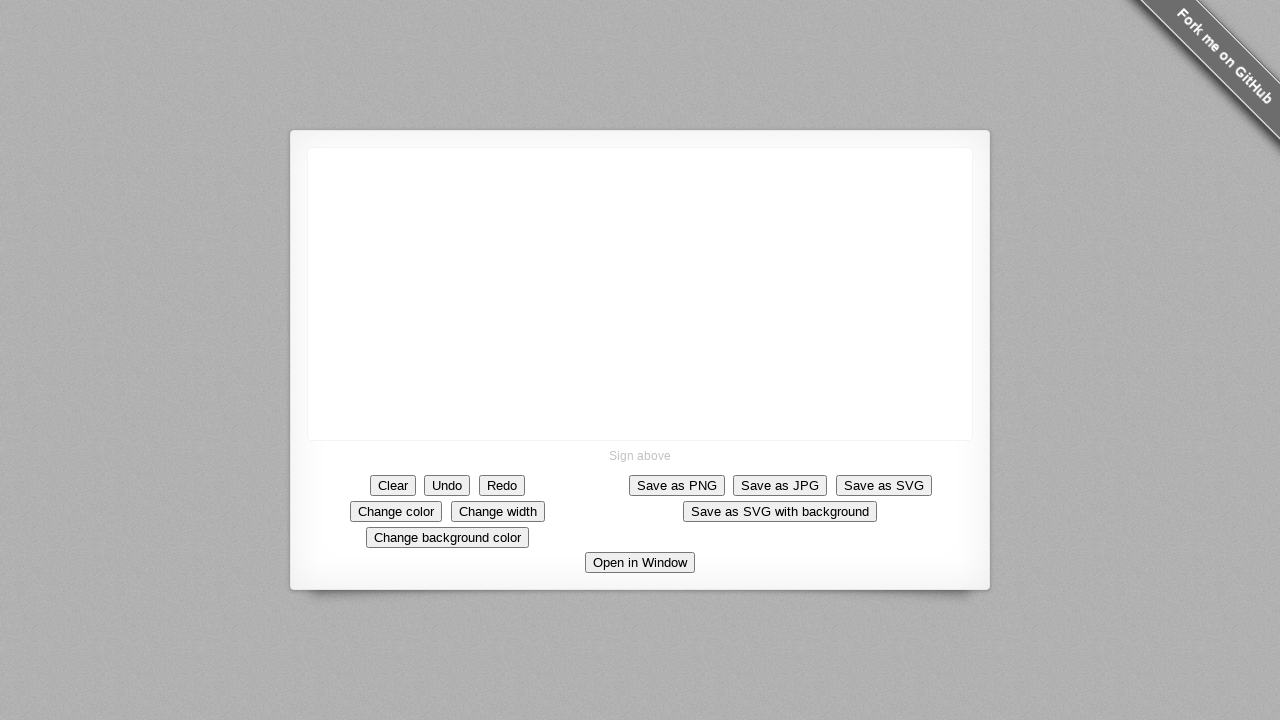

Retrieved canvas bounding box
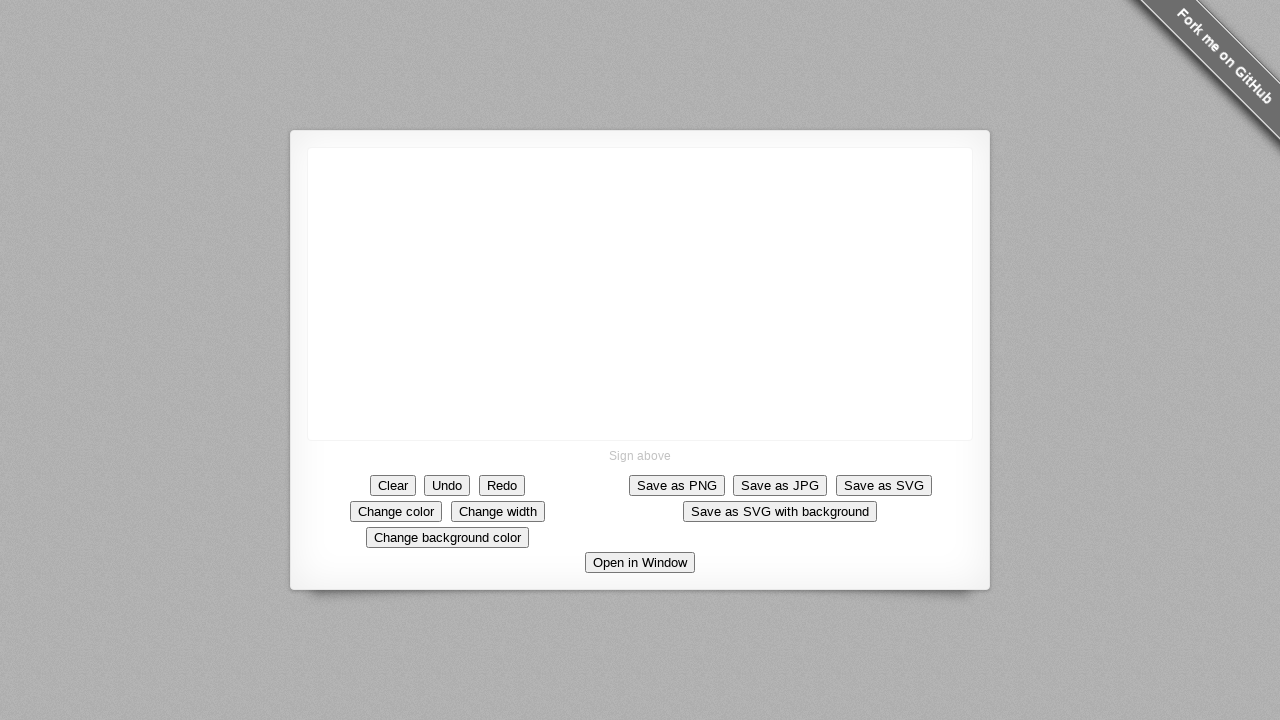

Clicked on canvas center at (640, 294)
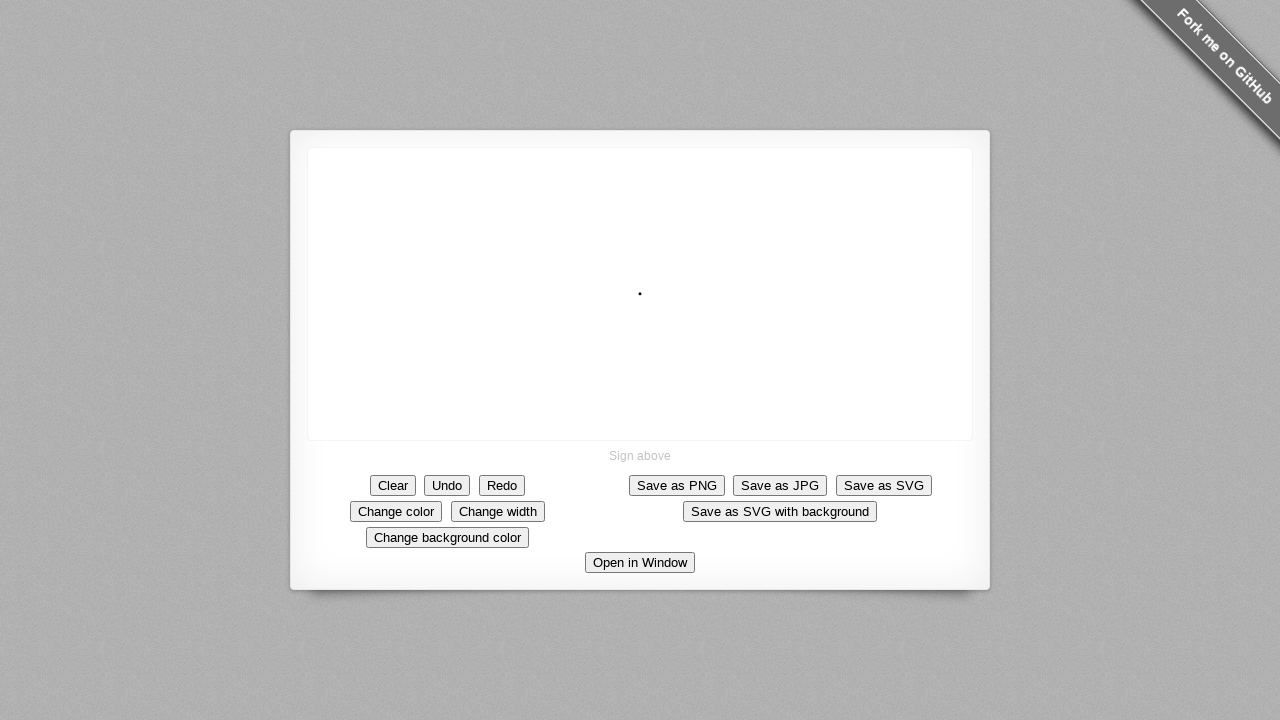

Moved mouse to starting position at (648, 302)
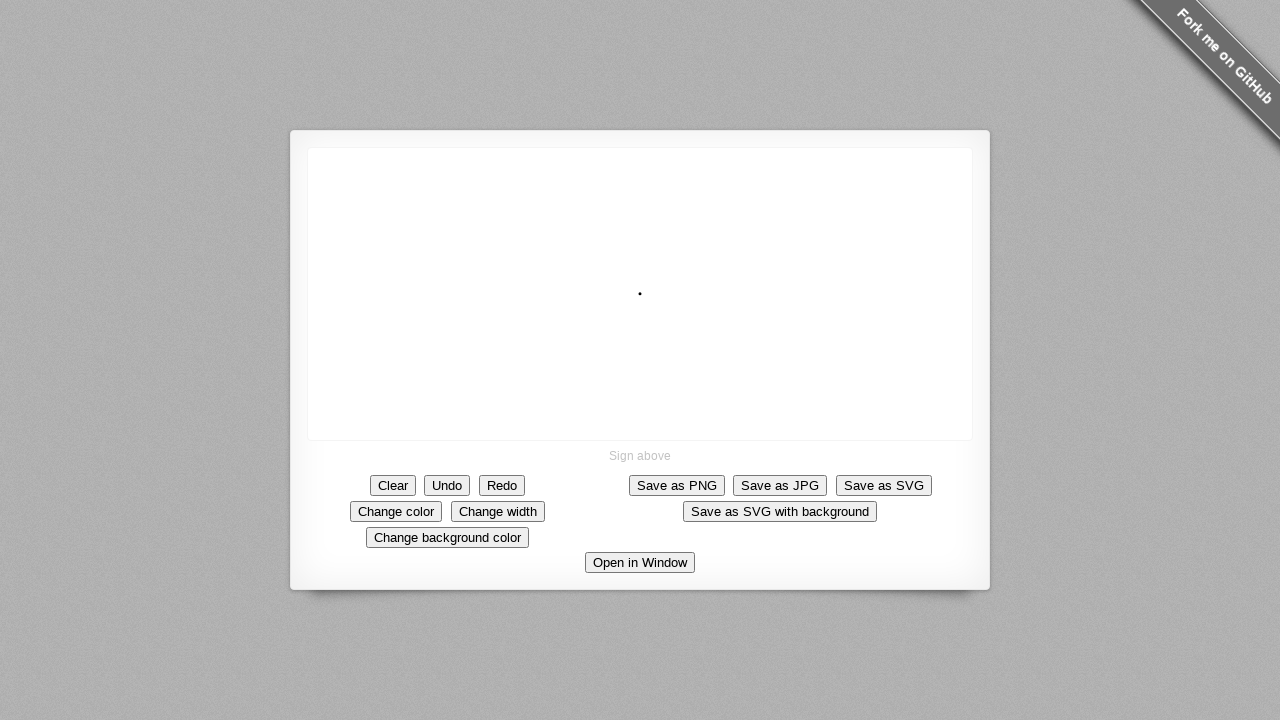

Pressed mouse button down to start drawing at (648, 302)
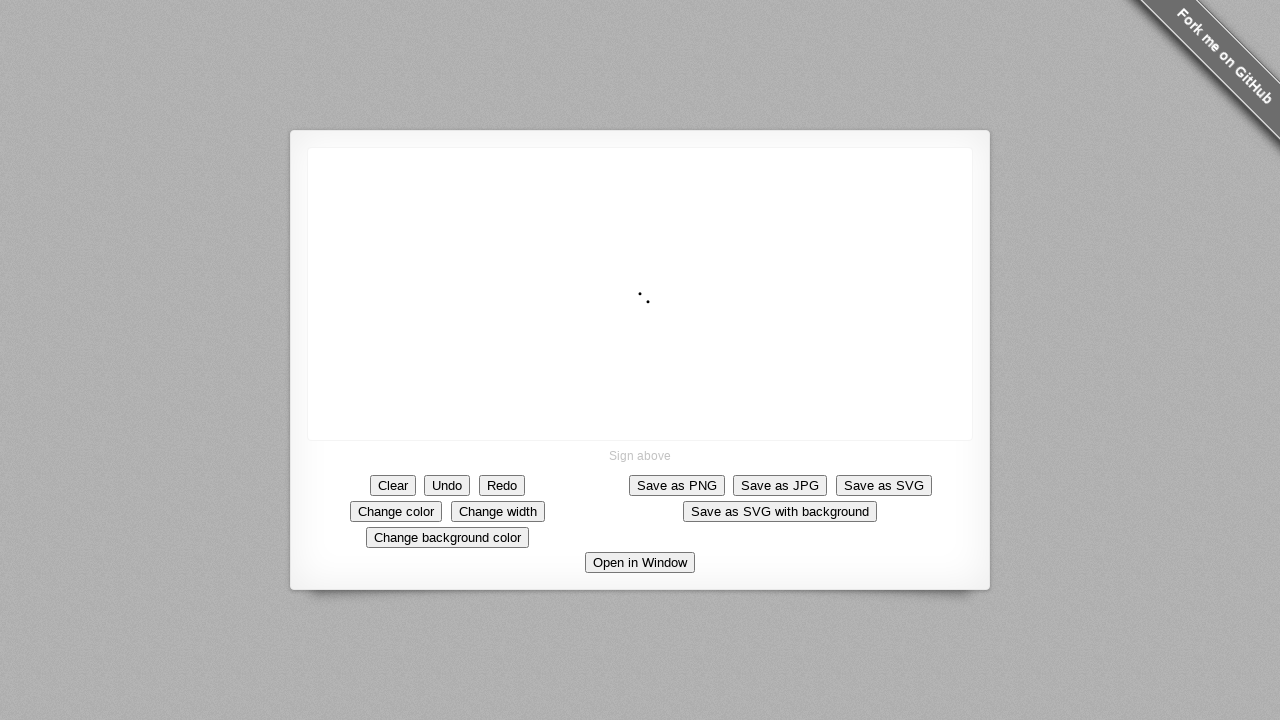

Moved mouse to first corner of diamond shape at (768, 422)
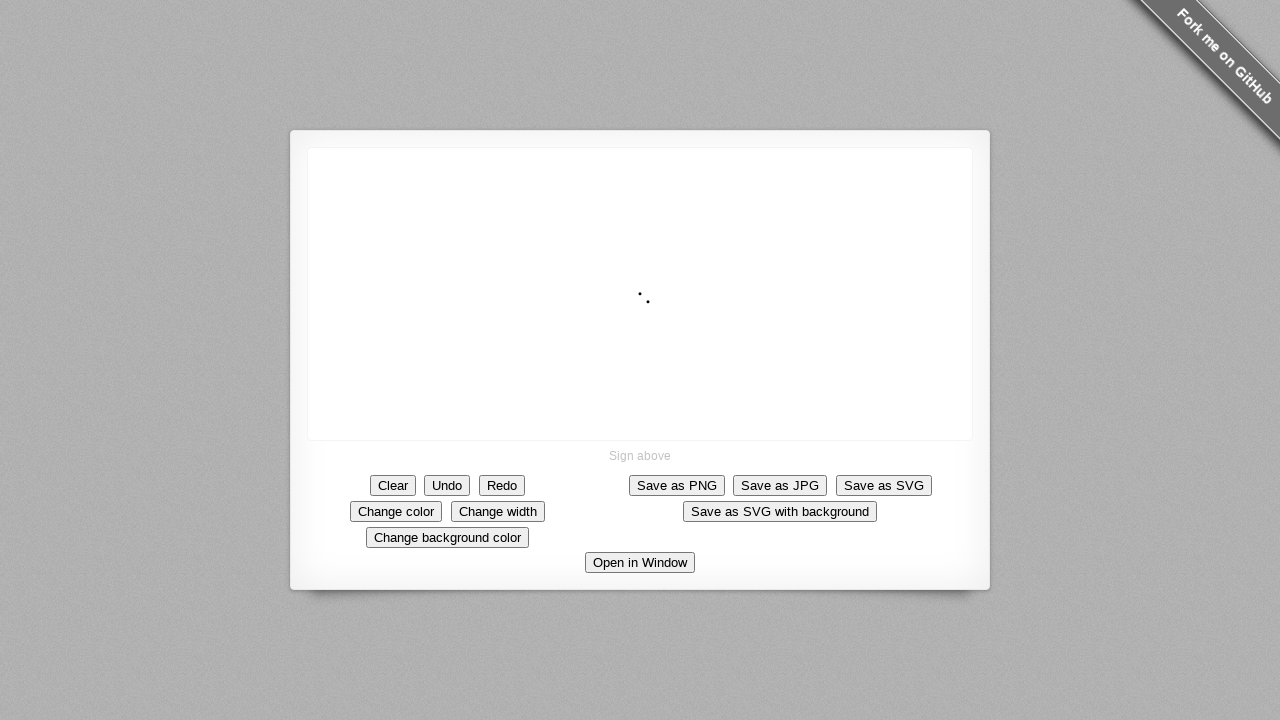

Moved mouse to second corner of diamond shape at (648, 542)
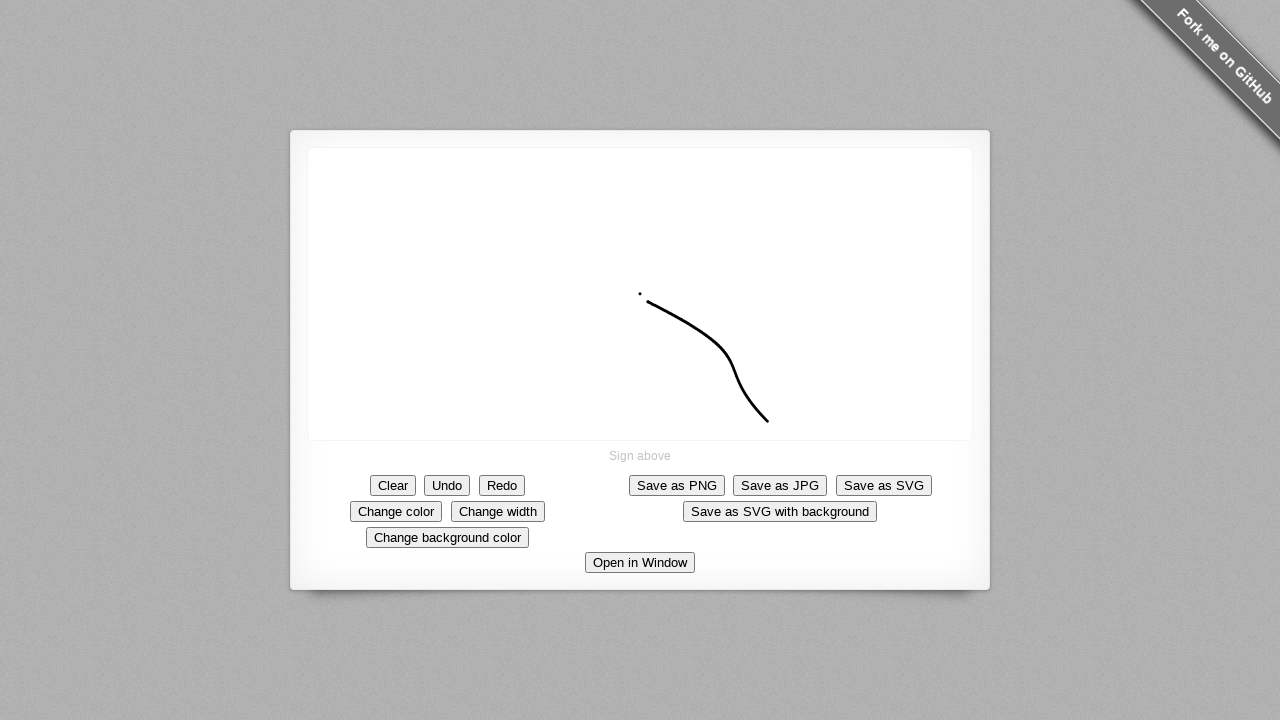

Moved mouse to third corner of diamond shape at (528, 422)
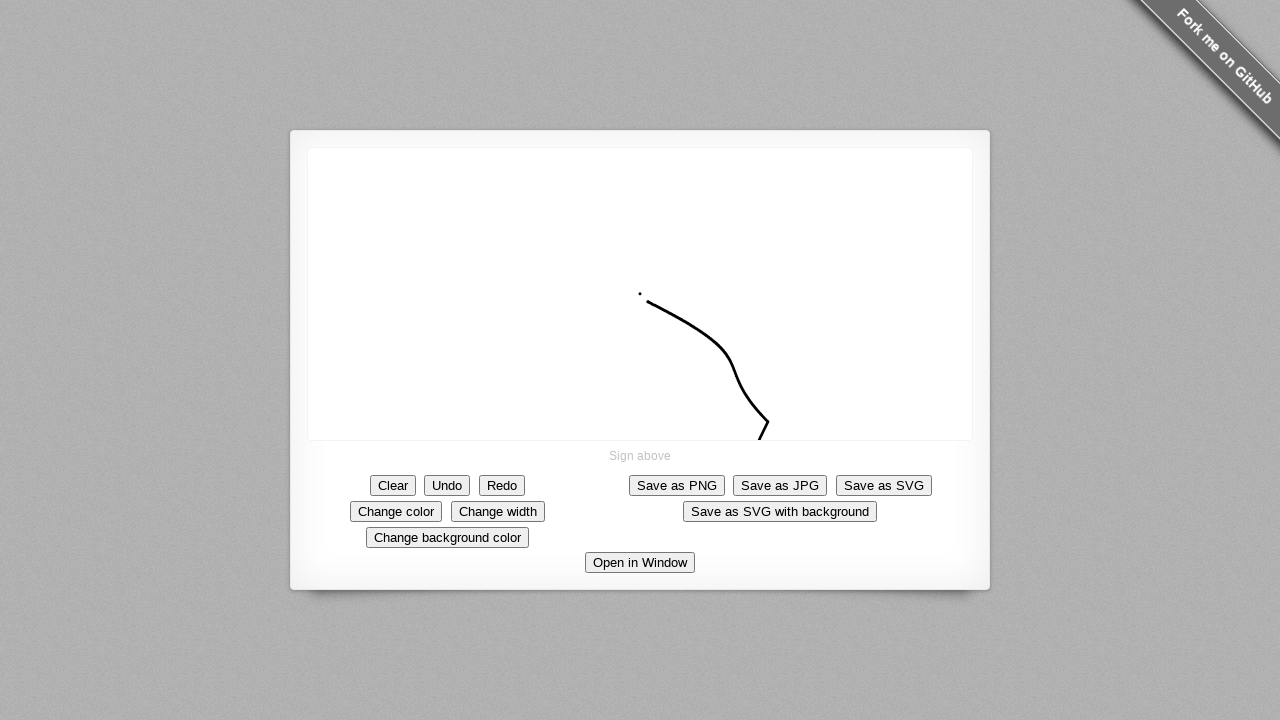

Moved mouse to final position near starting point at (536, 430)
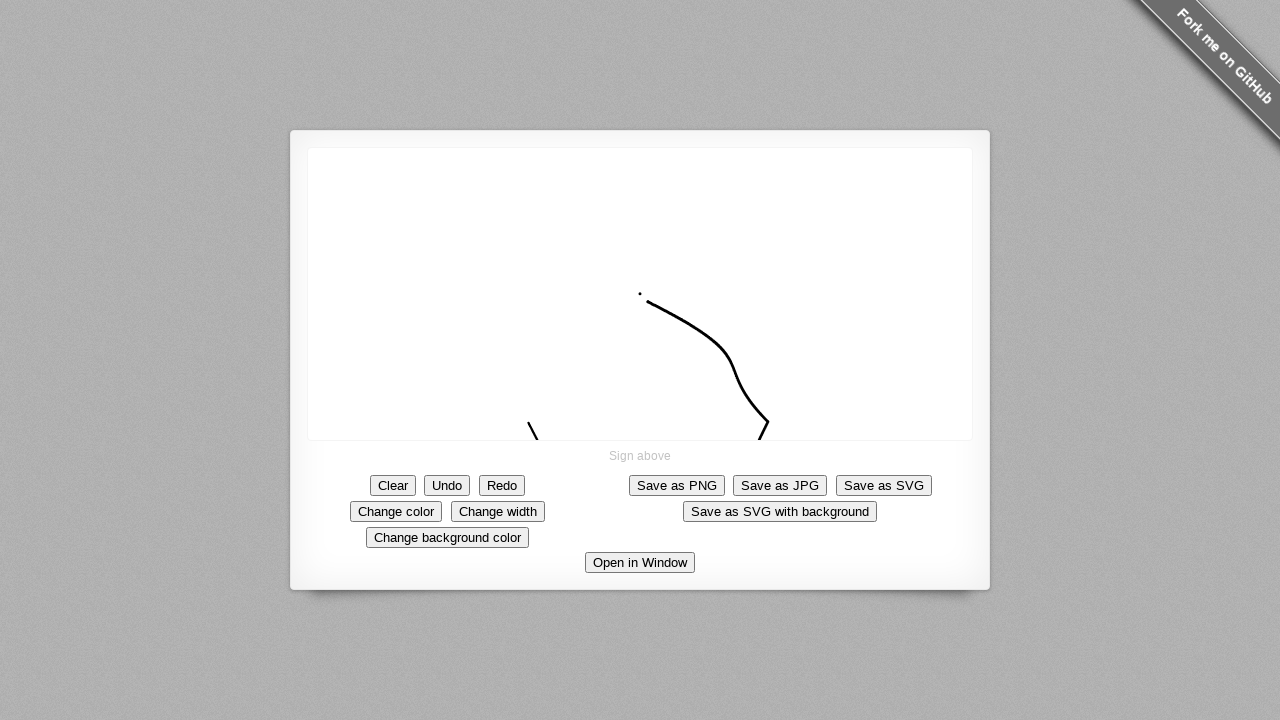

Released mouse button to complete drawing at (536, 430)
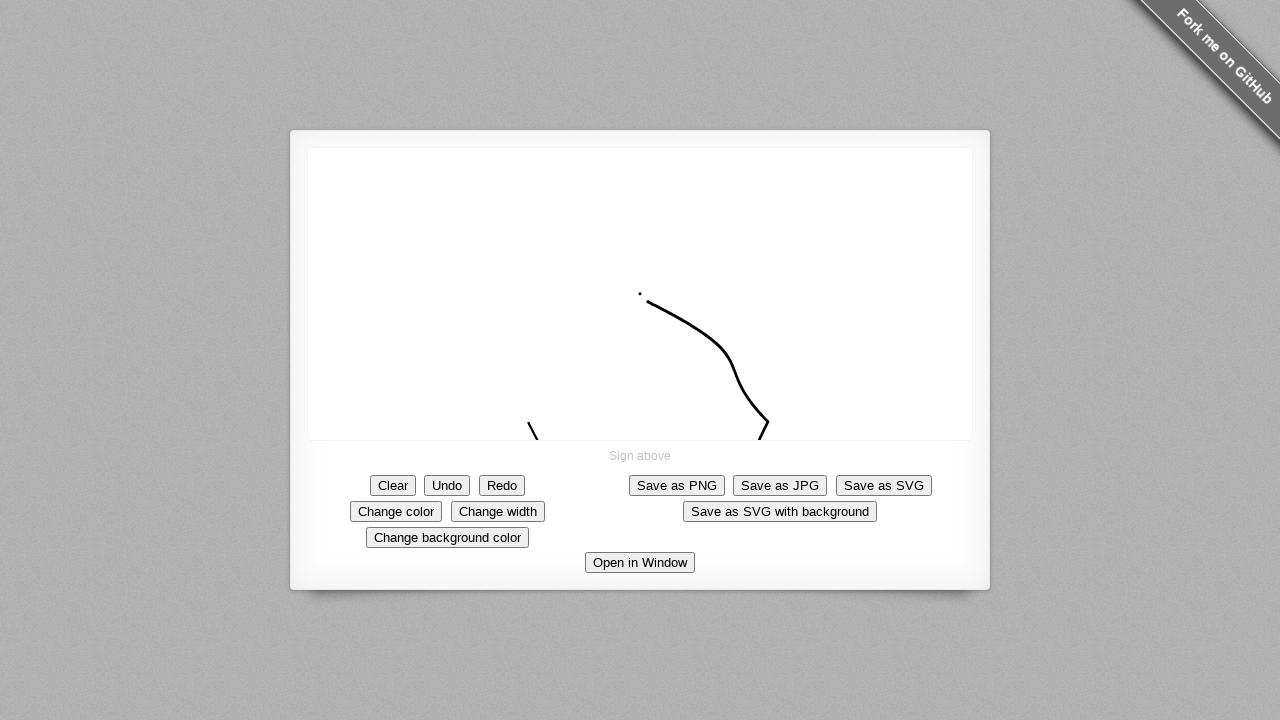

Waited 1 second for drawing to render
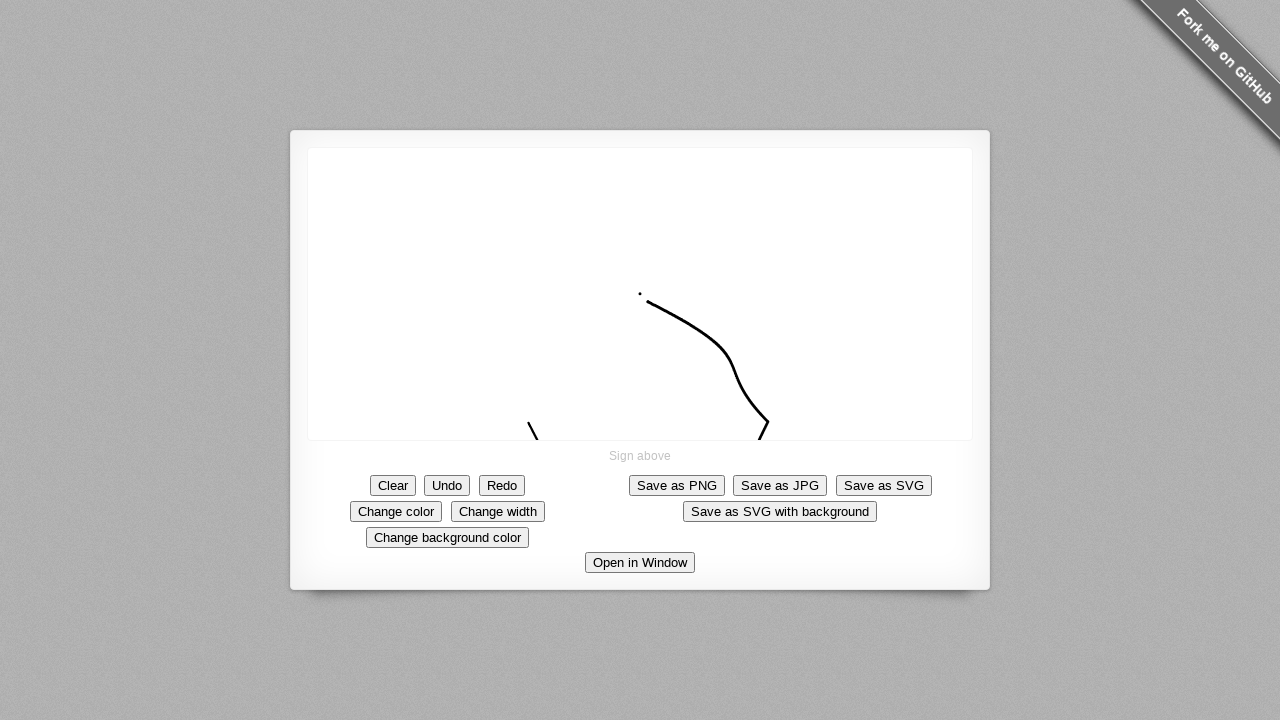

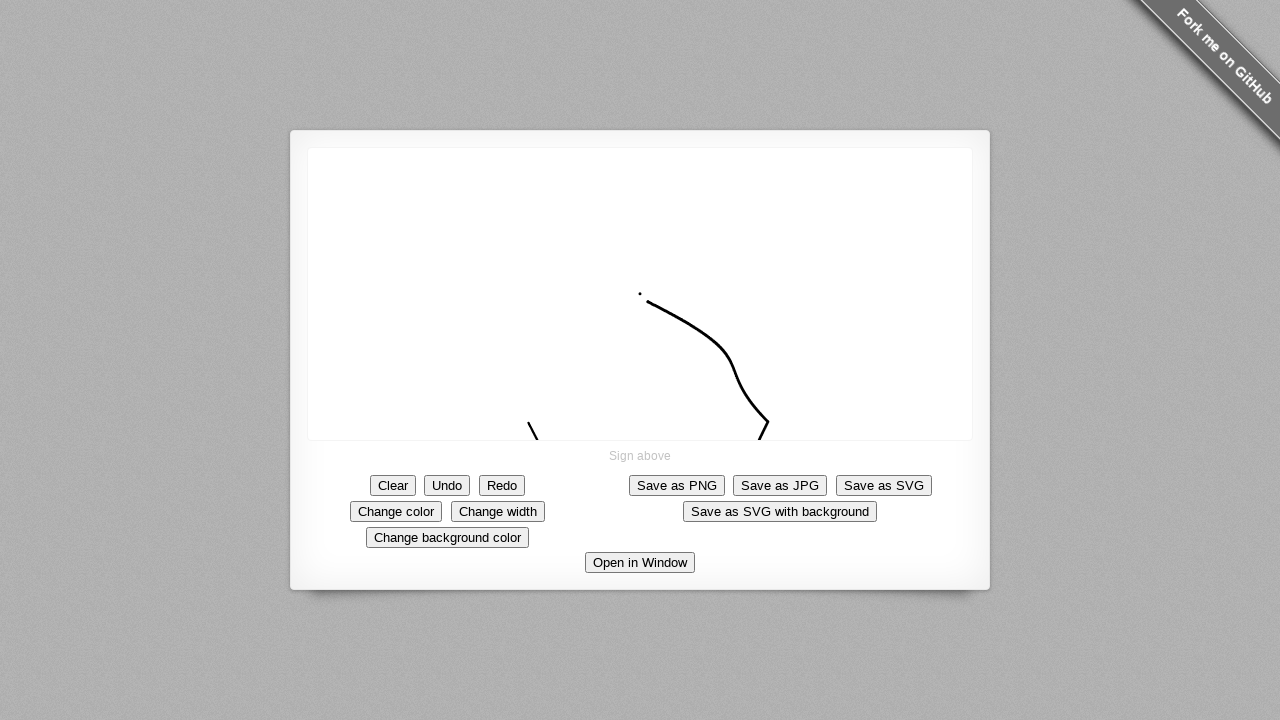